Tests hover functionality by hovering over a figure and verifying the caption appears

Starting URL: https://the-internet.herokuapp.com/

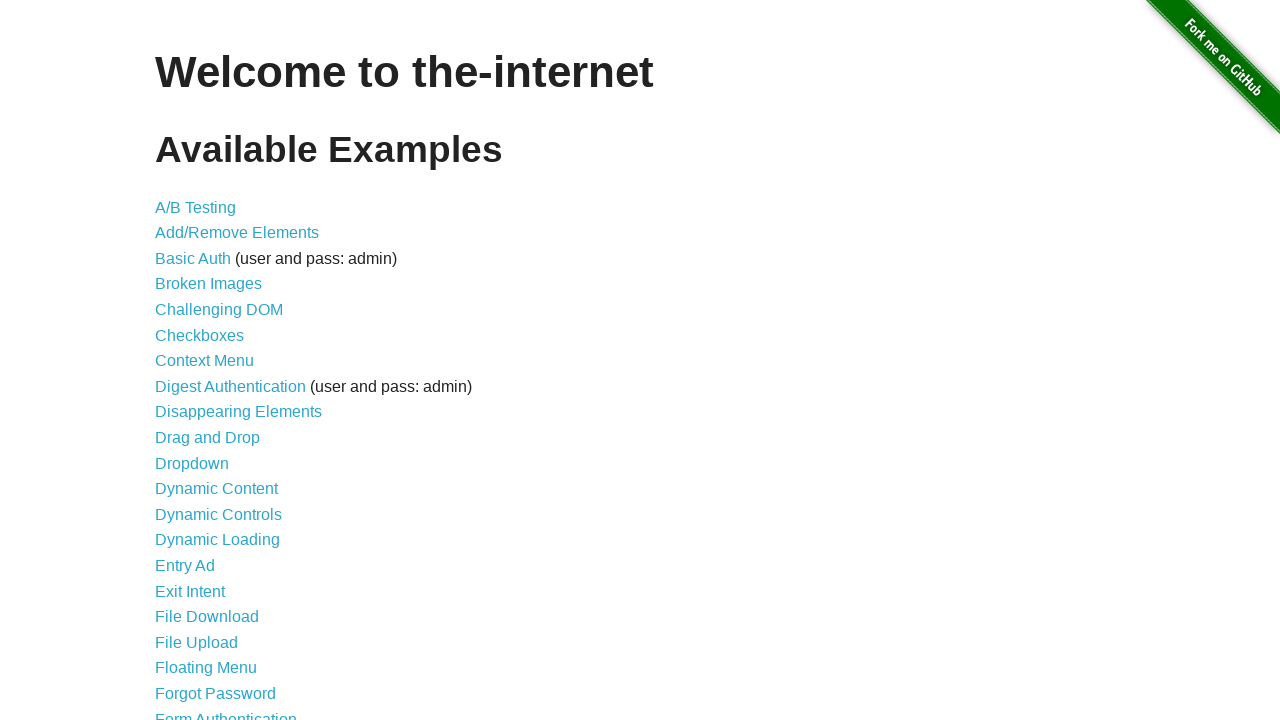

Clicked on Hovers link at (180, 360) on a[href='/hovers']
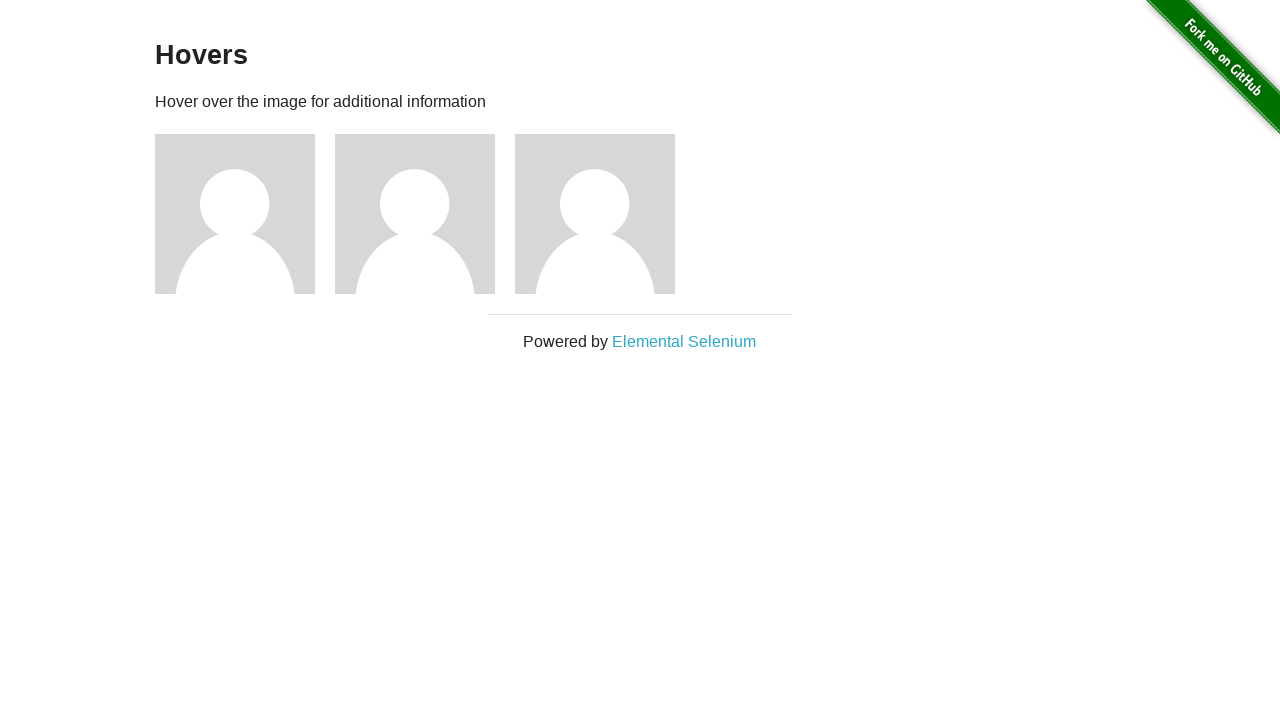

Figures loaded on the page
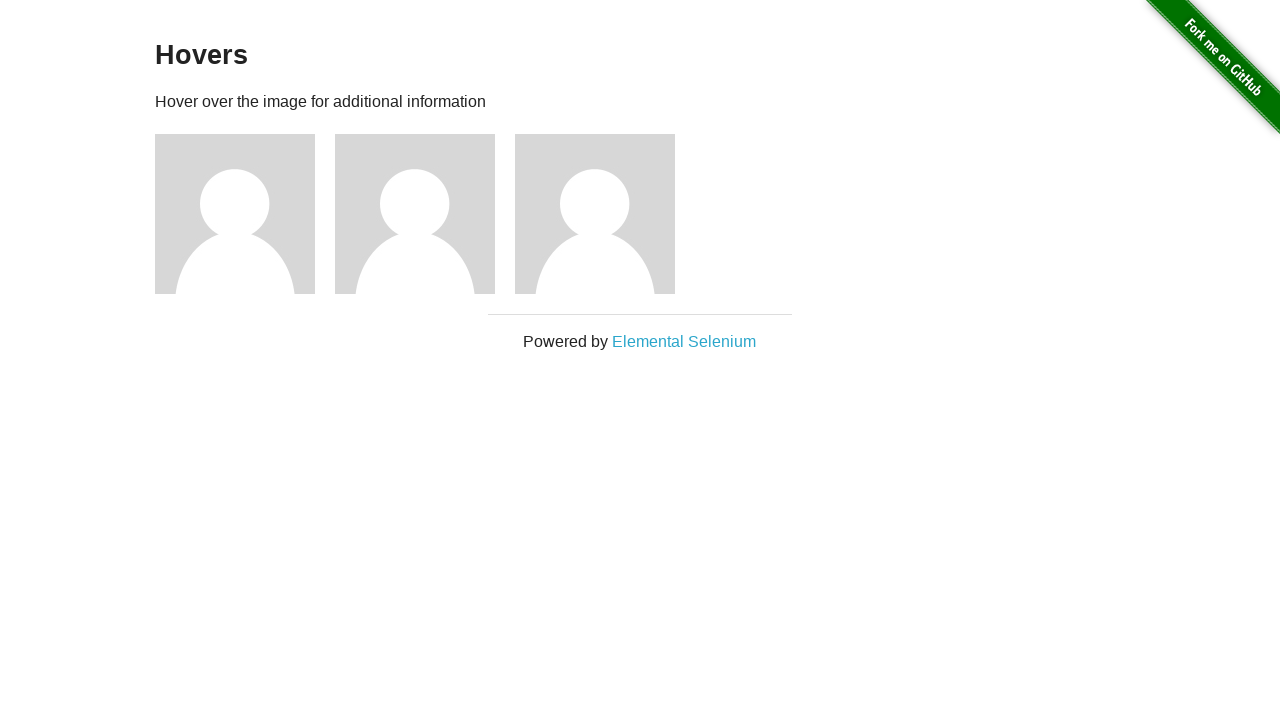

Hovered over the first figure at (245, 214) on .figure >> nth=0
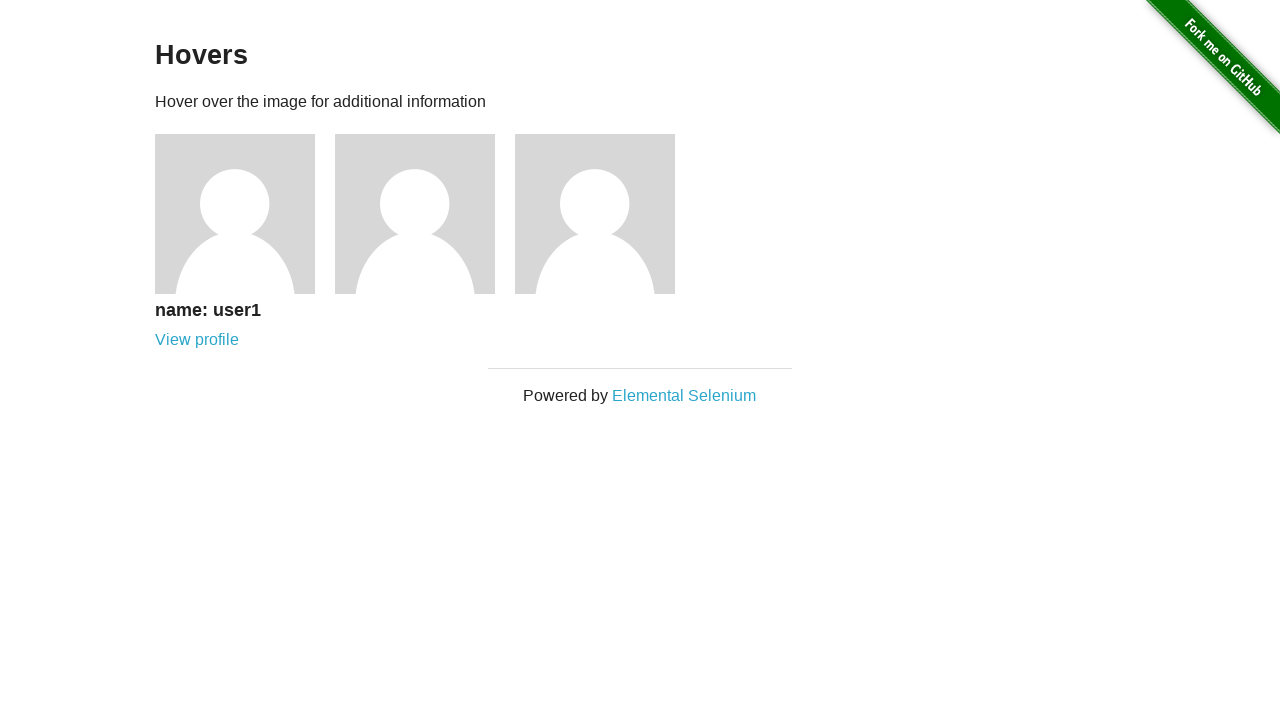

Caption appeared after hovering over figure
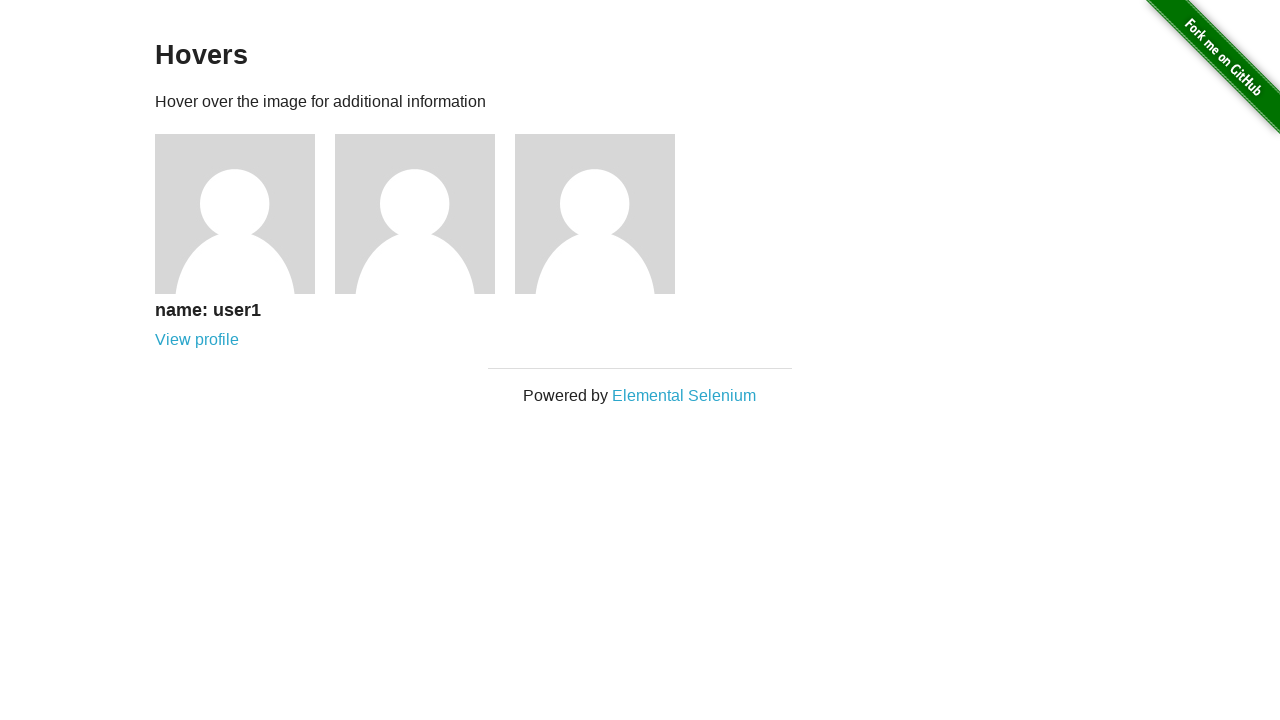

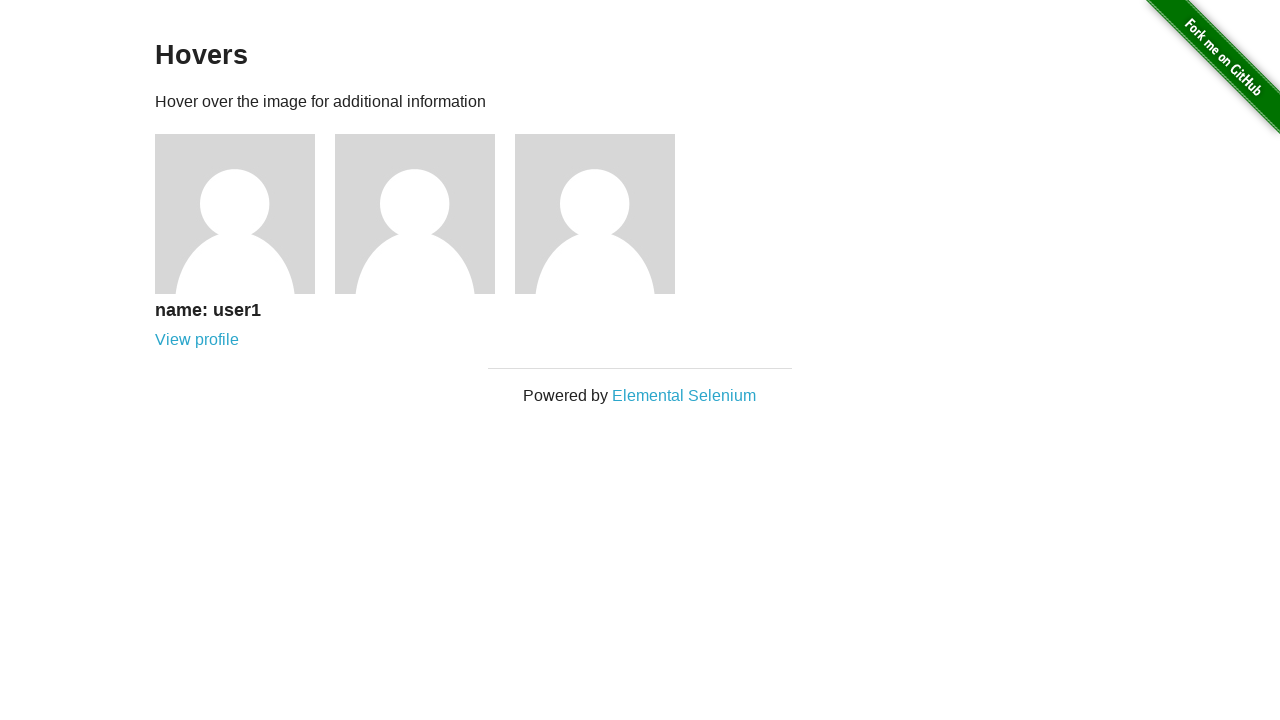